Tests a practice form submission on demoqa.com by filling out personal information fields (name, email, phone, subjects, address), selecting options (gender, hobbies, state/city dropdowns), and submitting the form to verify successful submission.

Starting URL: https://demoqa.com/automation-practice-form

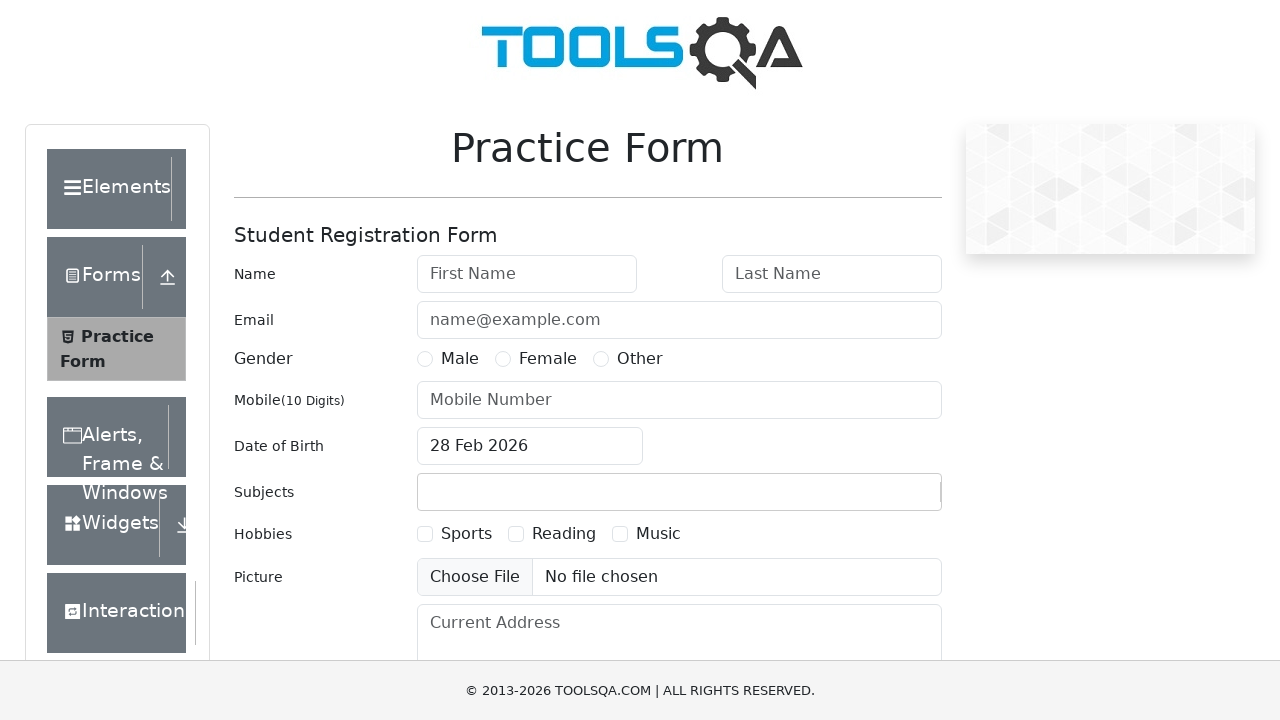

Filled first name field with 'Tapok' on #firstName
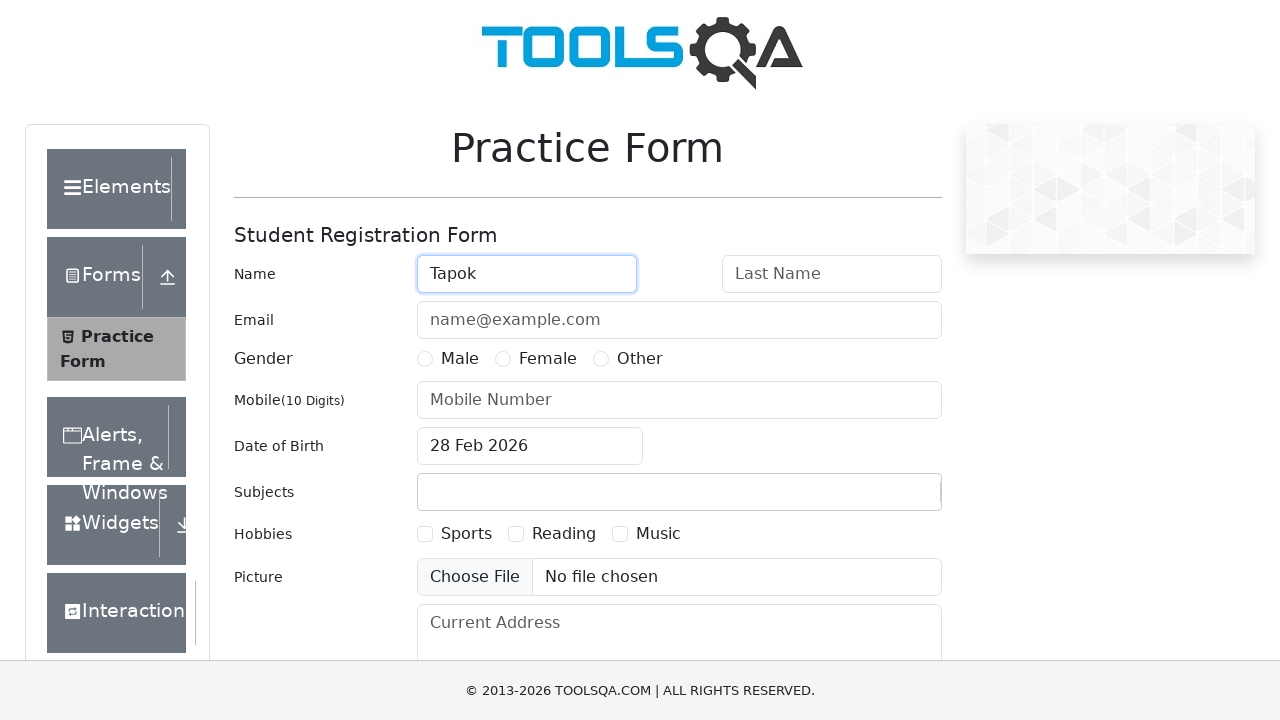

Filled last name field with 'Kotofey' on #lastName
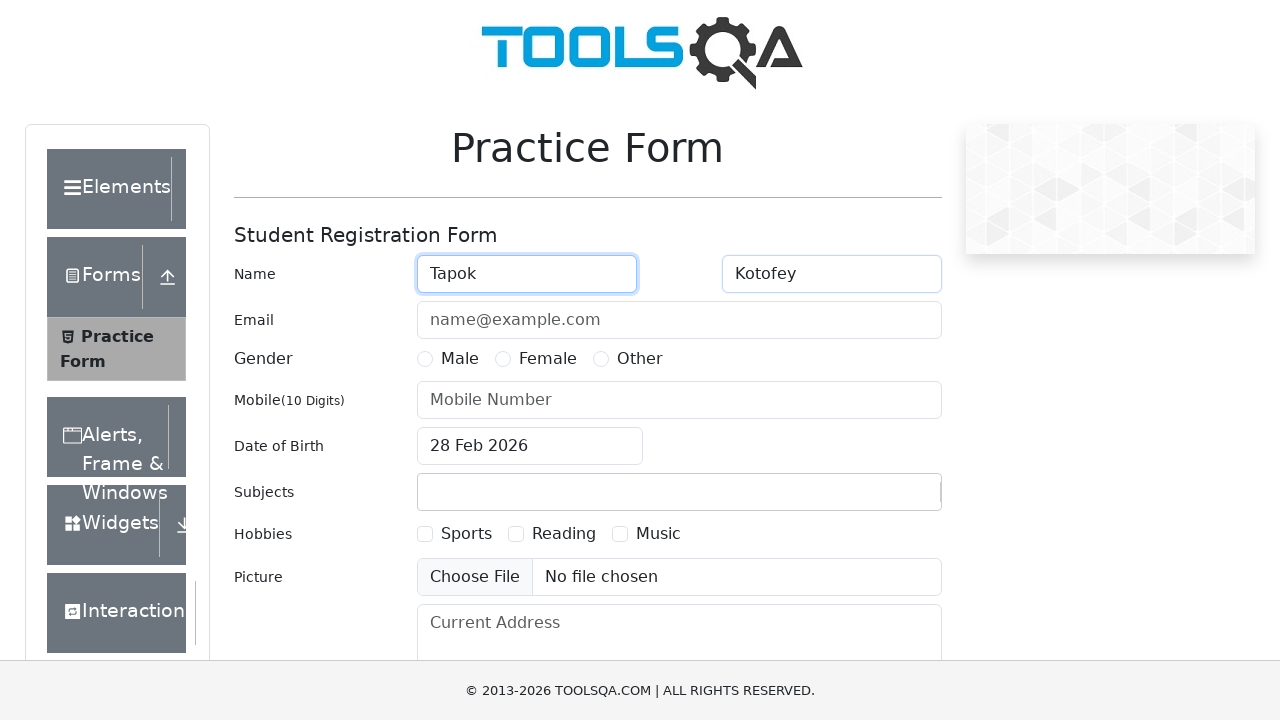

Filled email field with 'tapok.kotofey@example.com' on #userEmail
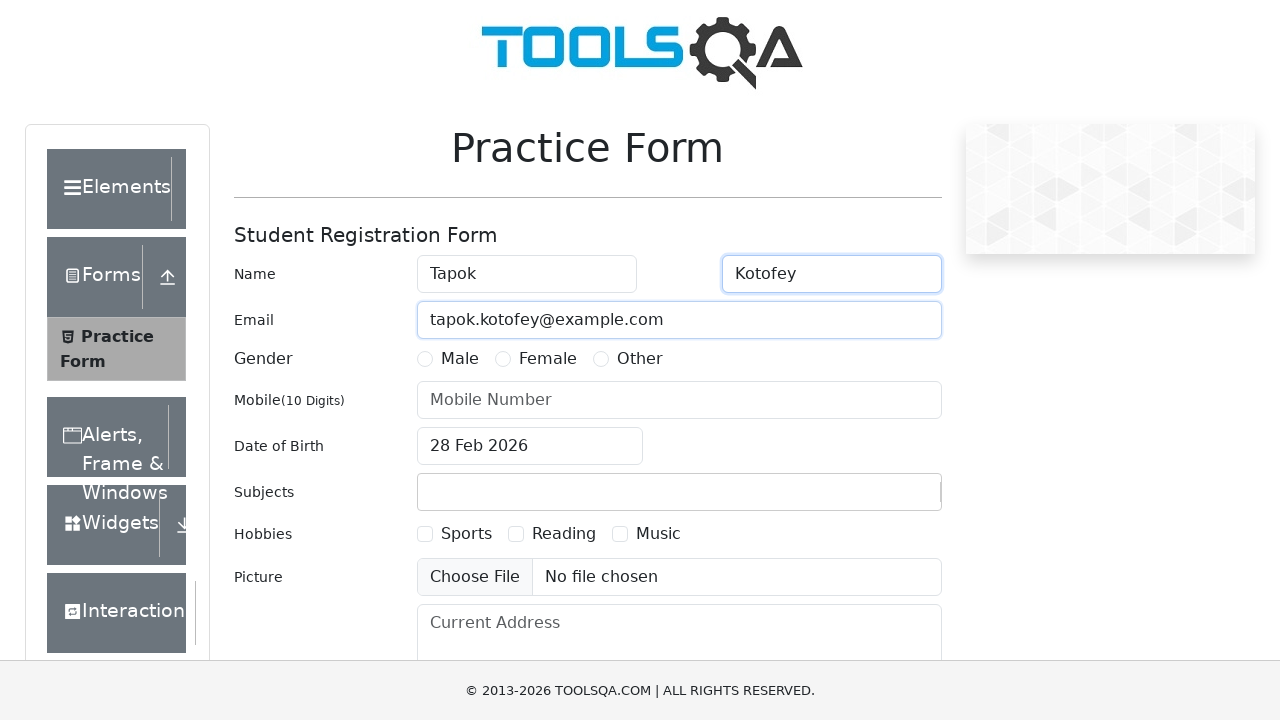

Selected Male gender option at (460, 359) on xpath=//label[text()='Male']
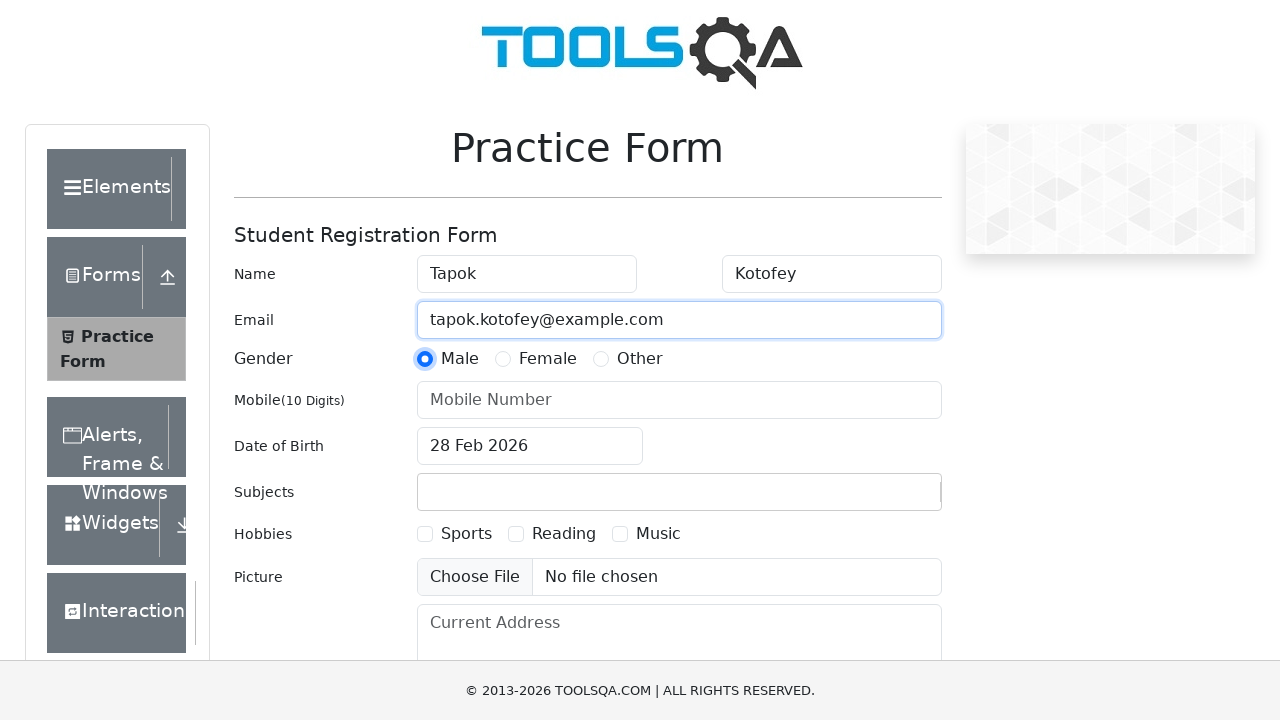

Filled phone number field with '8342546385' on #userNumber
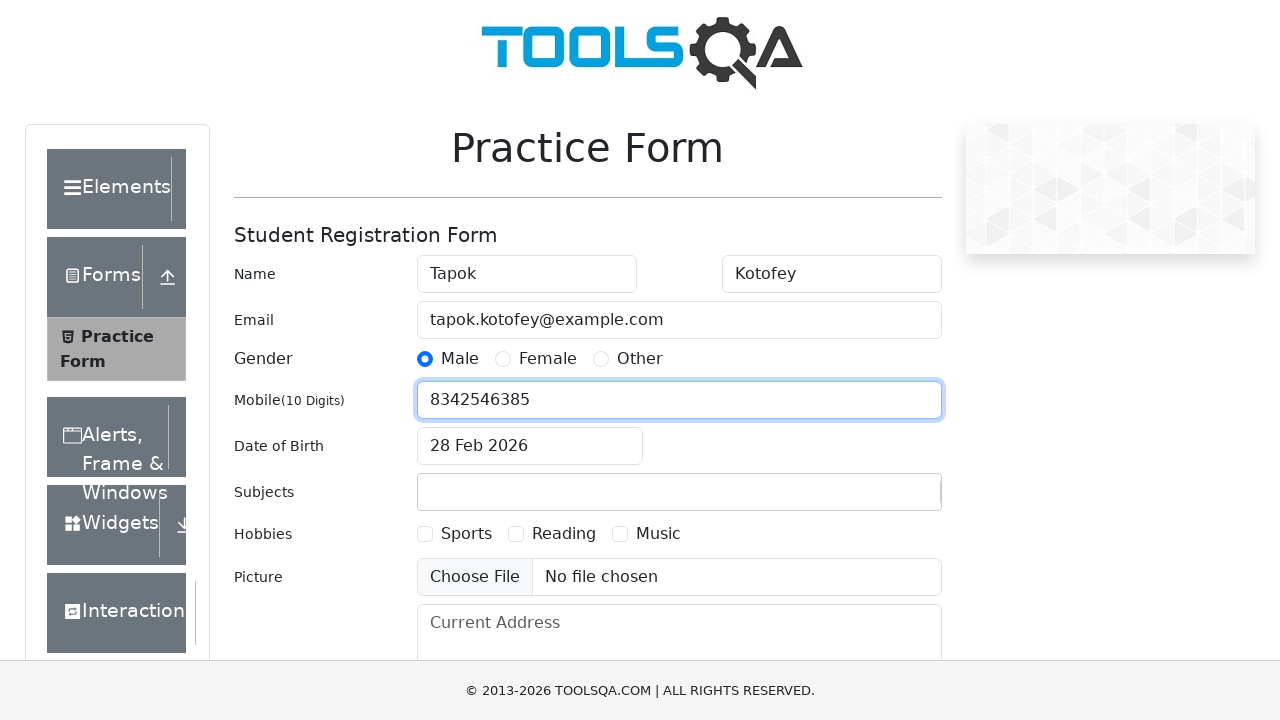

Filled subjects field with 'English' on #subjectsInput
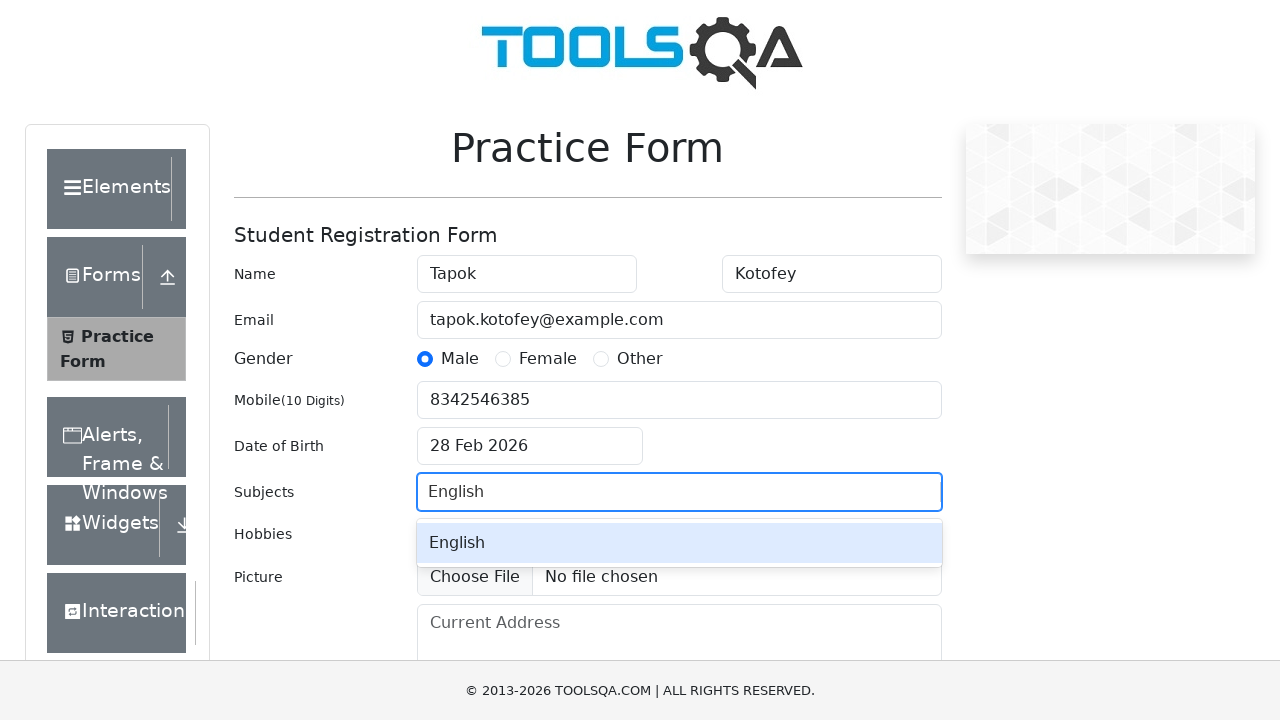

Pressed Enter to confirm subject selection on #subjectsInput
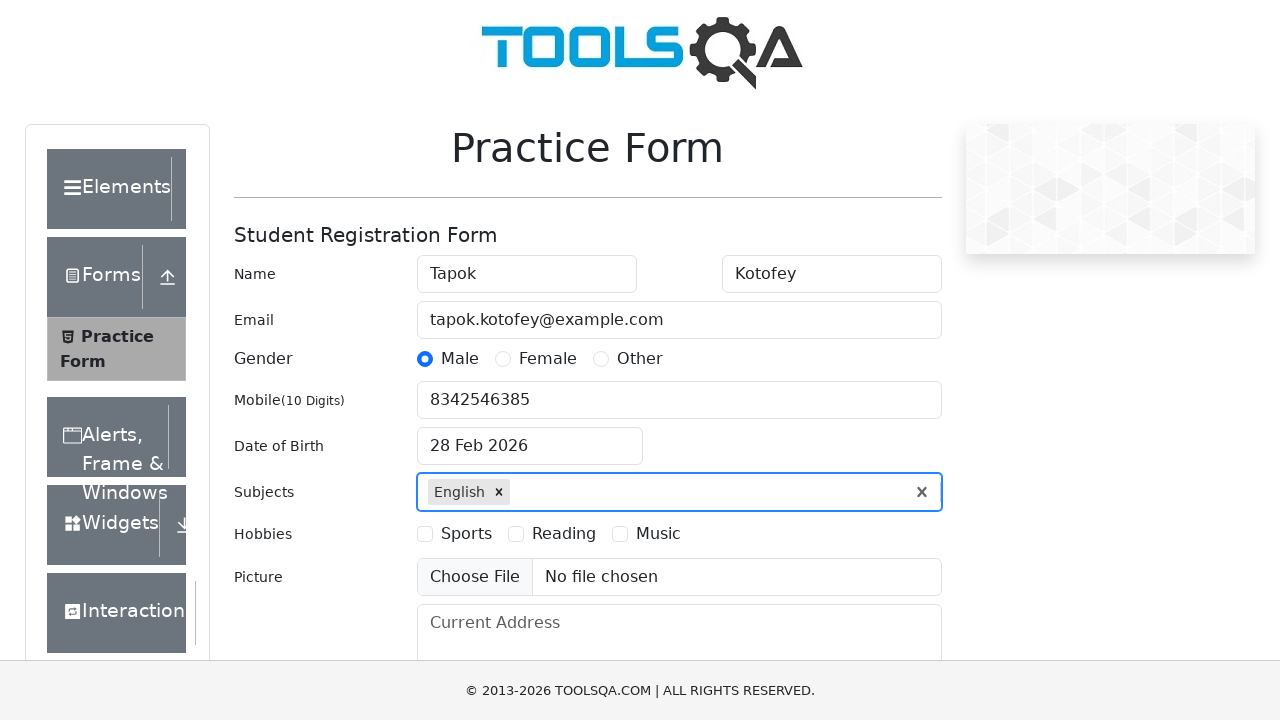

Selected Music hobby checkbox at (658, 534) on xpath=//label[text()='Music']
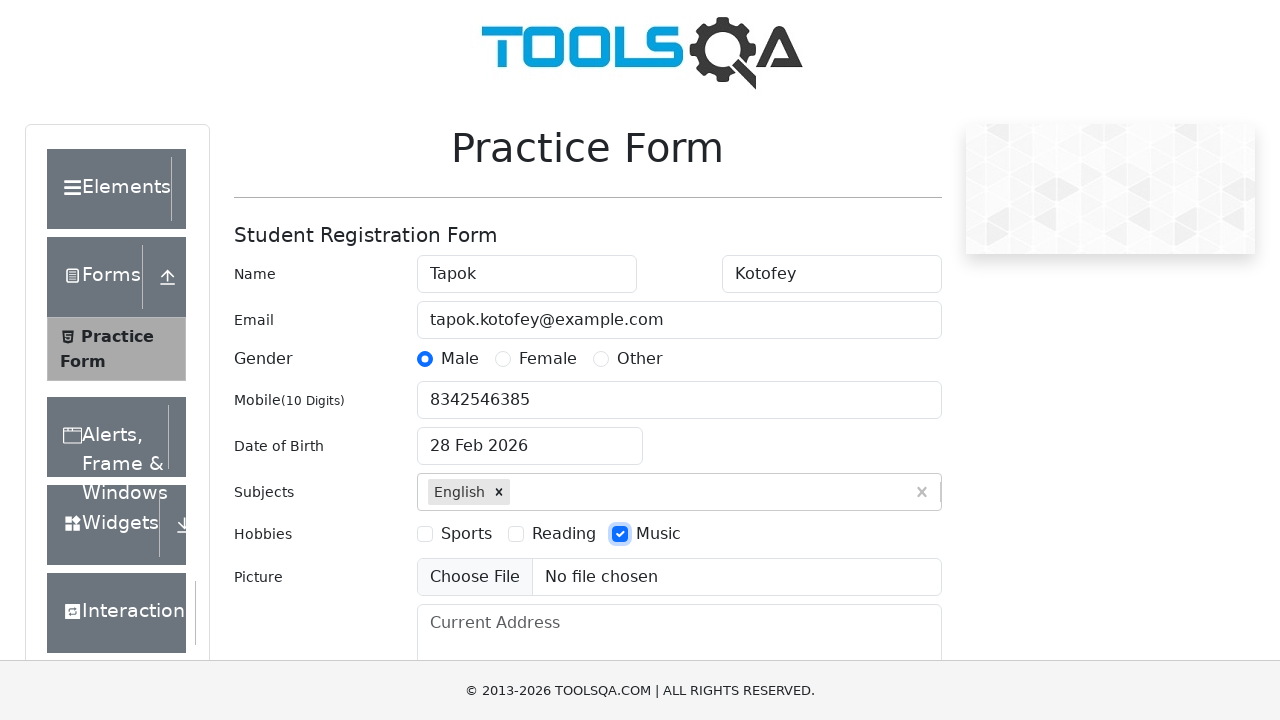

Filled current address field with 'Moscow, Sausage Factory' on #currentAddress
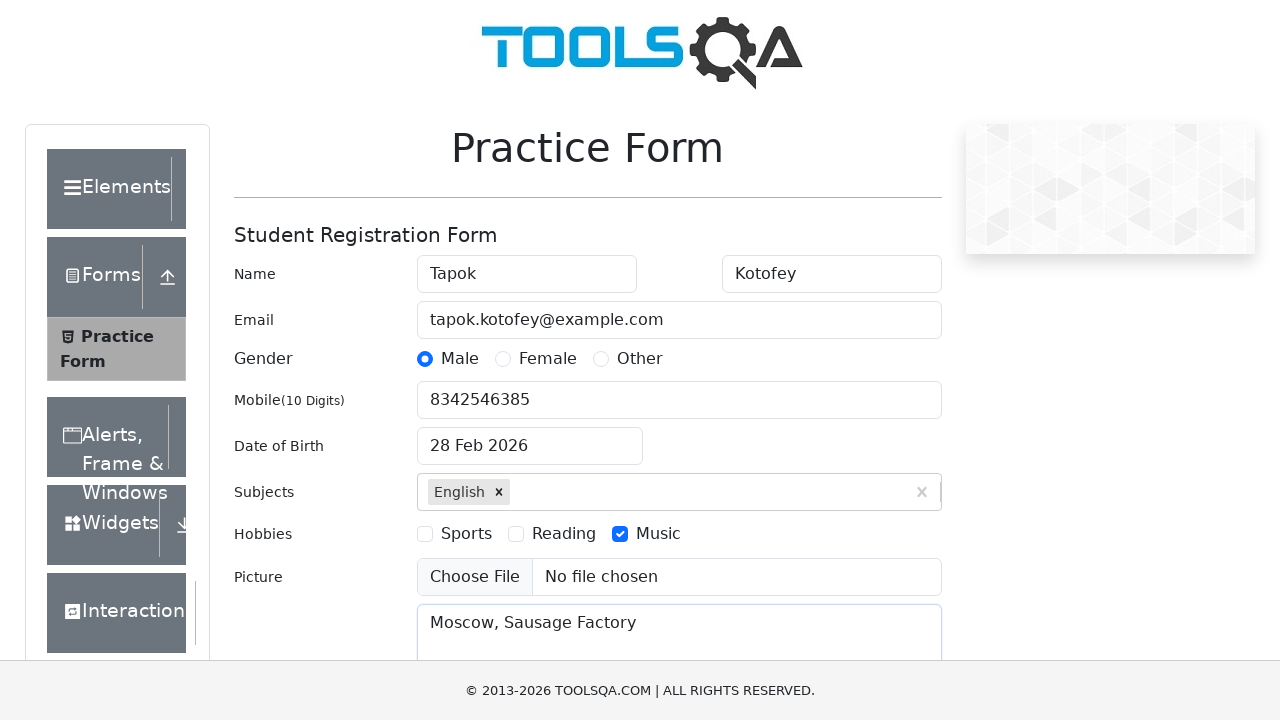

Scrolled state dropdown into view
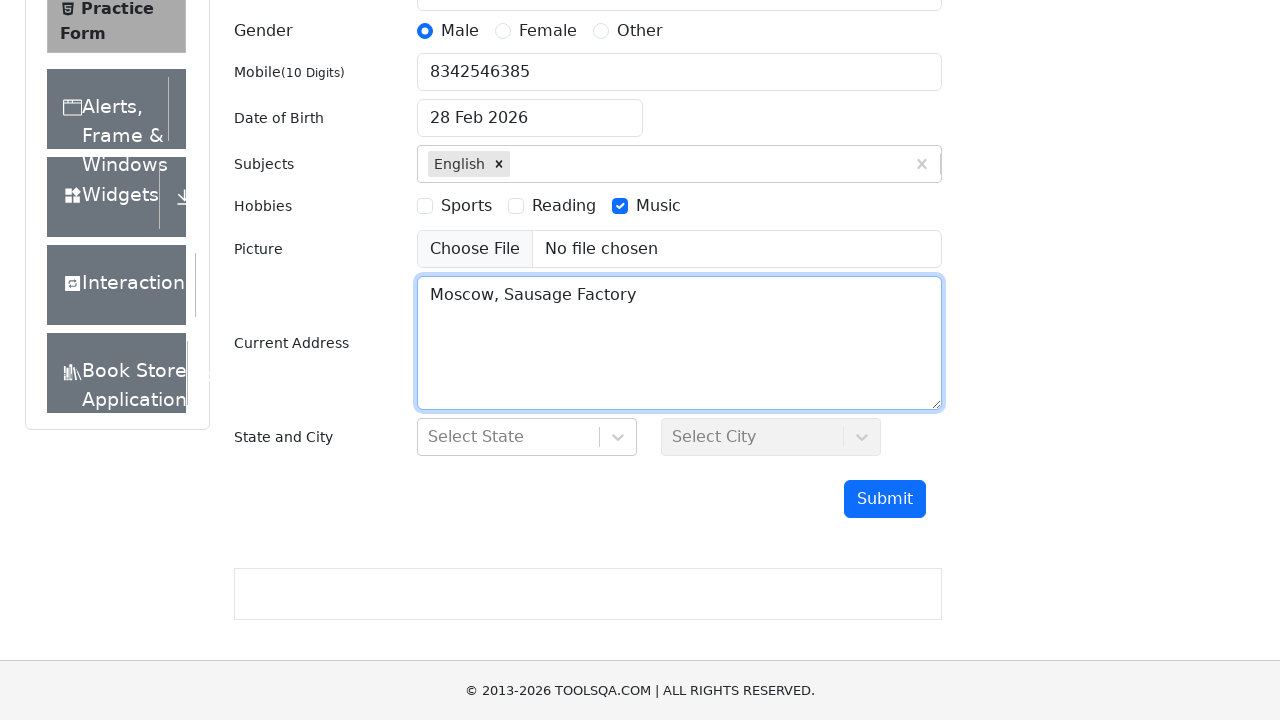

Clicked state dropdown to open options at (527, 437) on #state
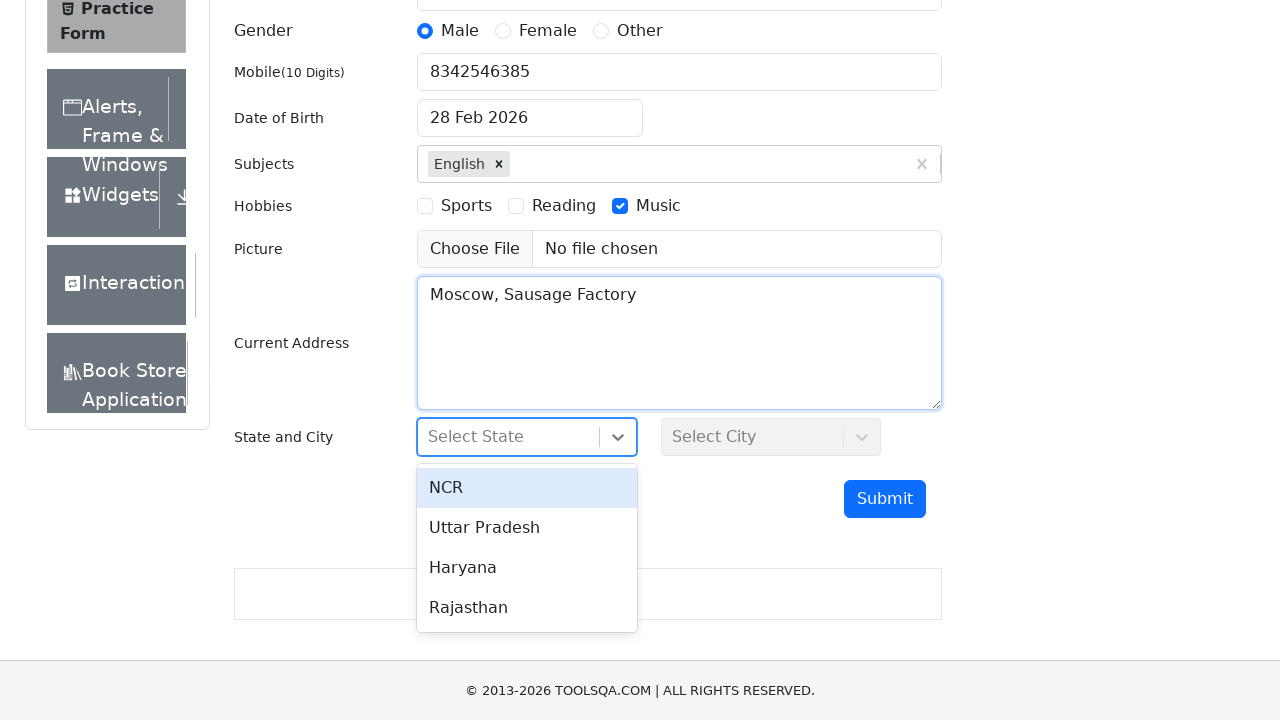

Selected NCR from state dropdown at (527, 488) on xpath=//div[text()='NCR']
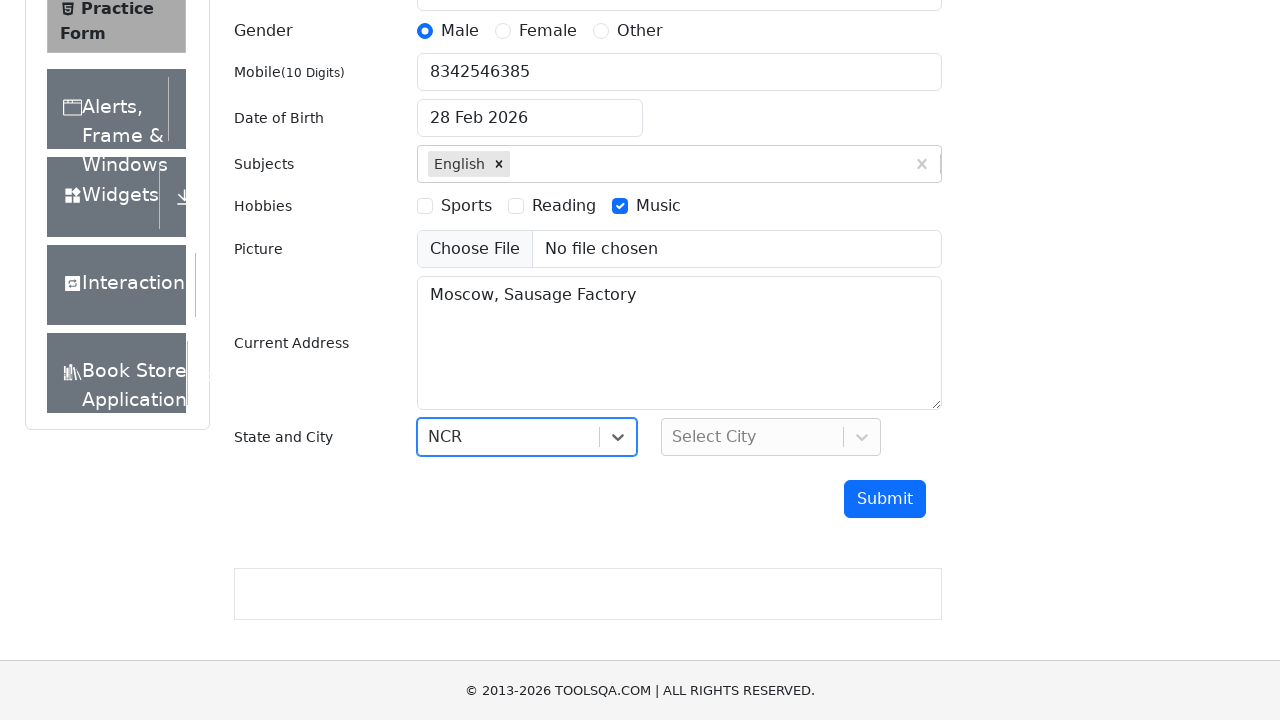

Scrolled city dropdown into view
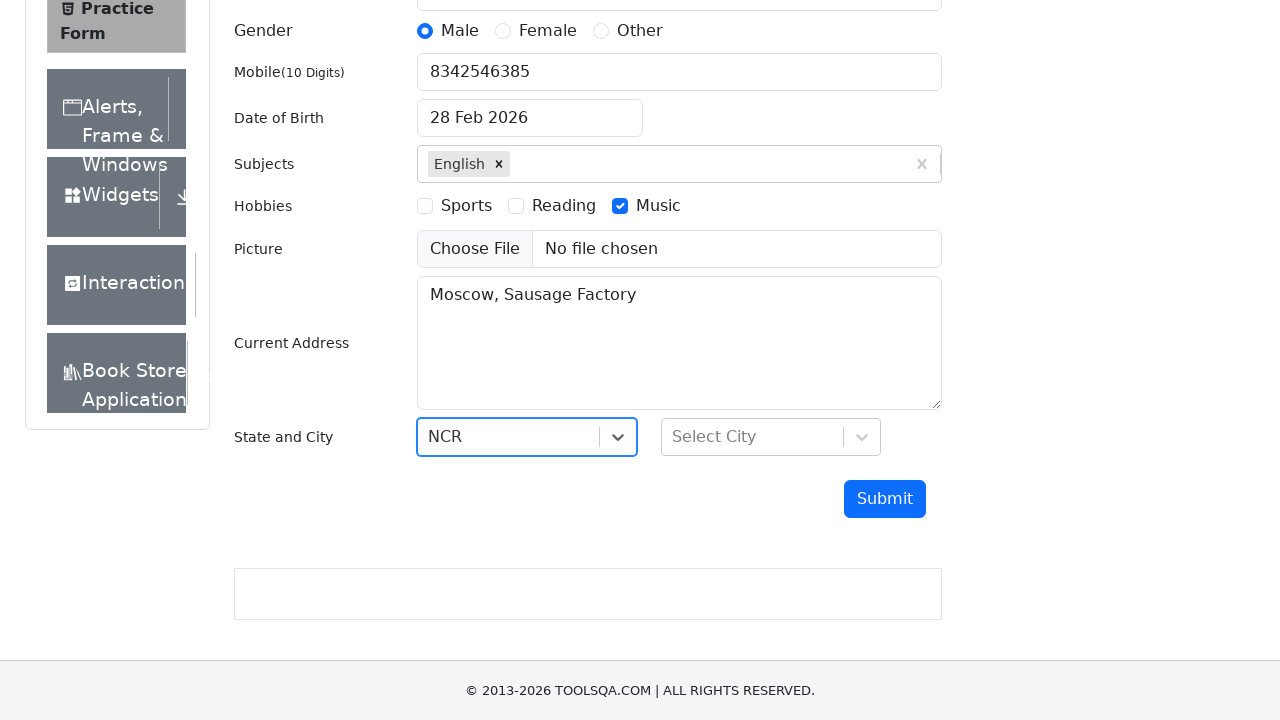

Clicked city dropdown to open options at (771, 437) on #city
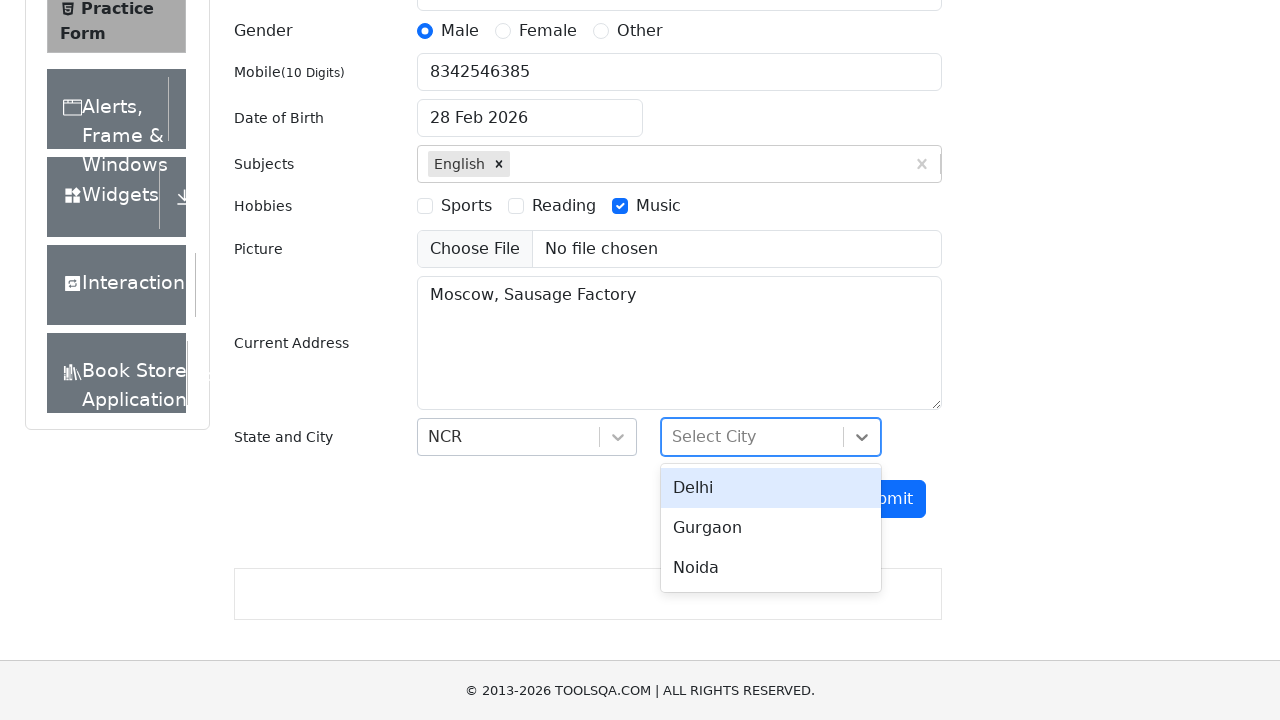

Selected Delhi from city dropdown at (771, 488) on xpath=//div[text()='Delhi']
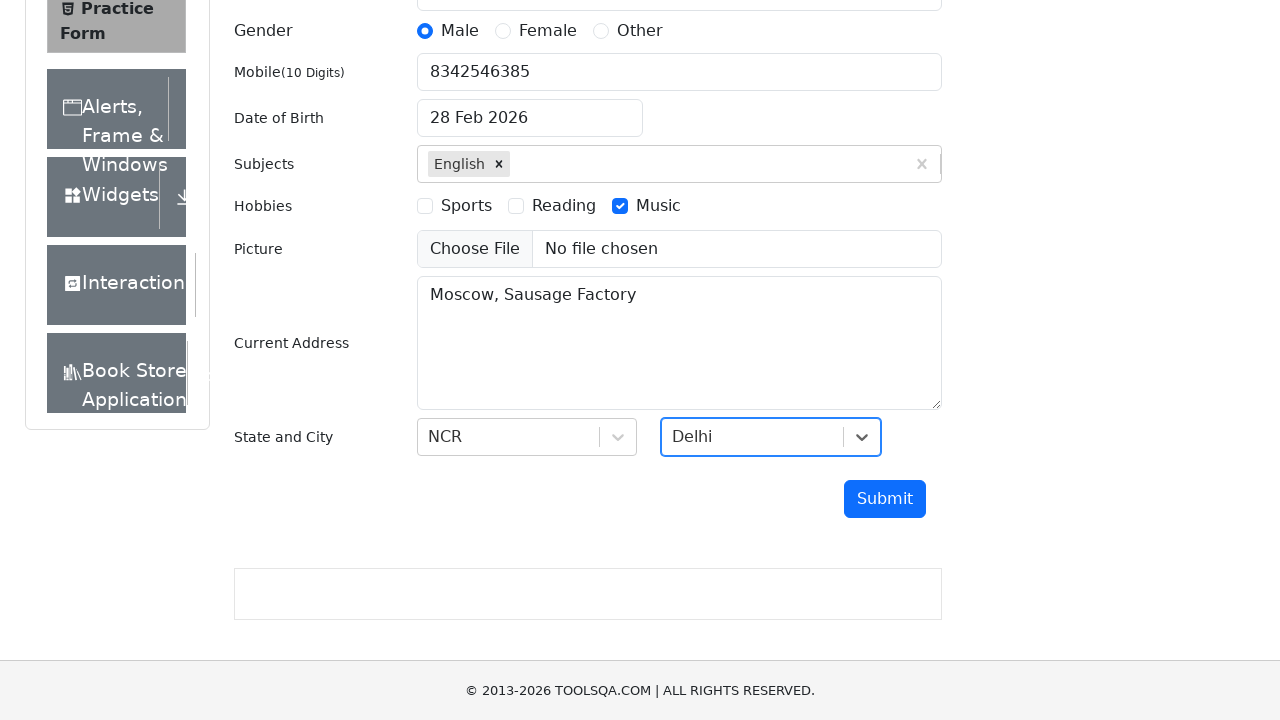

Clicked submit button to submit the form at (885, 499) on #submit
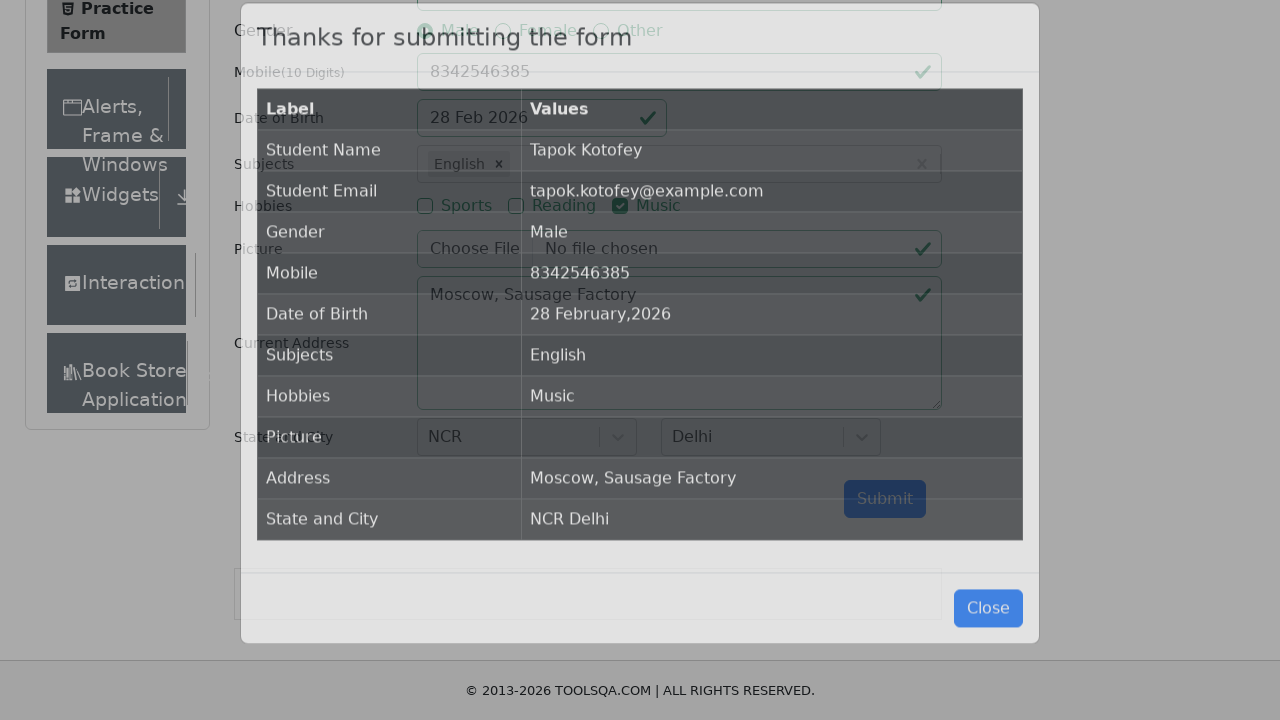

Verified success message 'Thanks for submitting the form' appeared
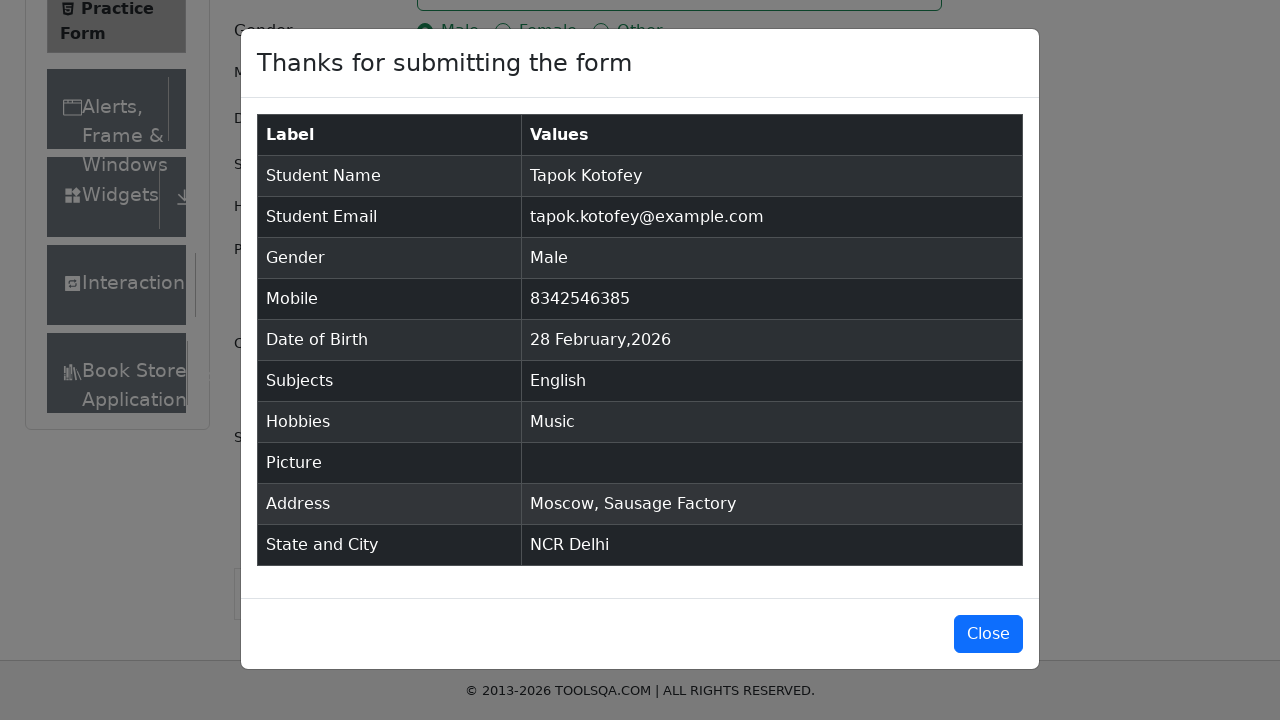

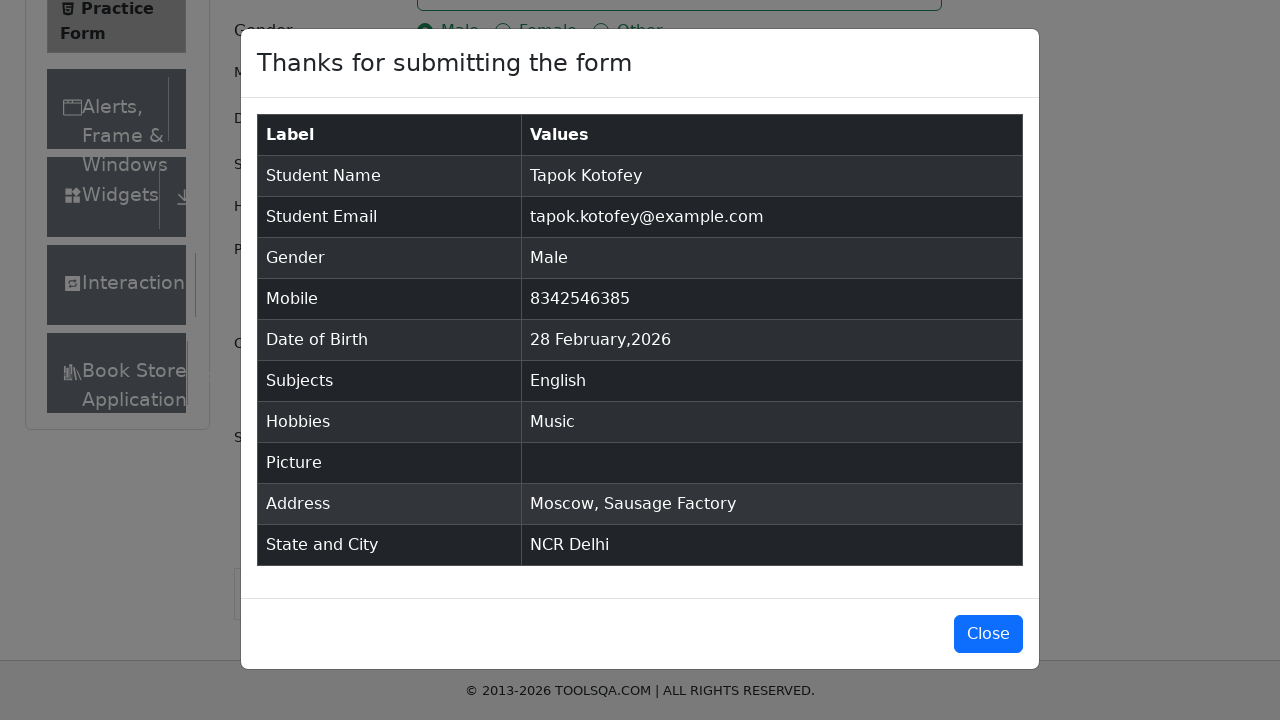